Tests browser navigation by first loading the LIC India homepage and then navigating to the Insurance Plan products page using the navigate method.

Starting URL: https://licindia.in/

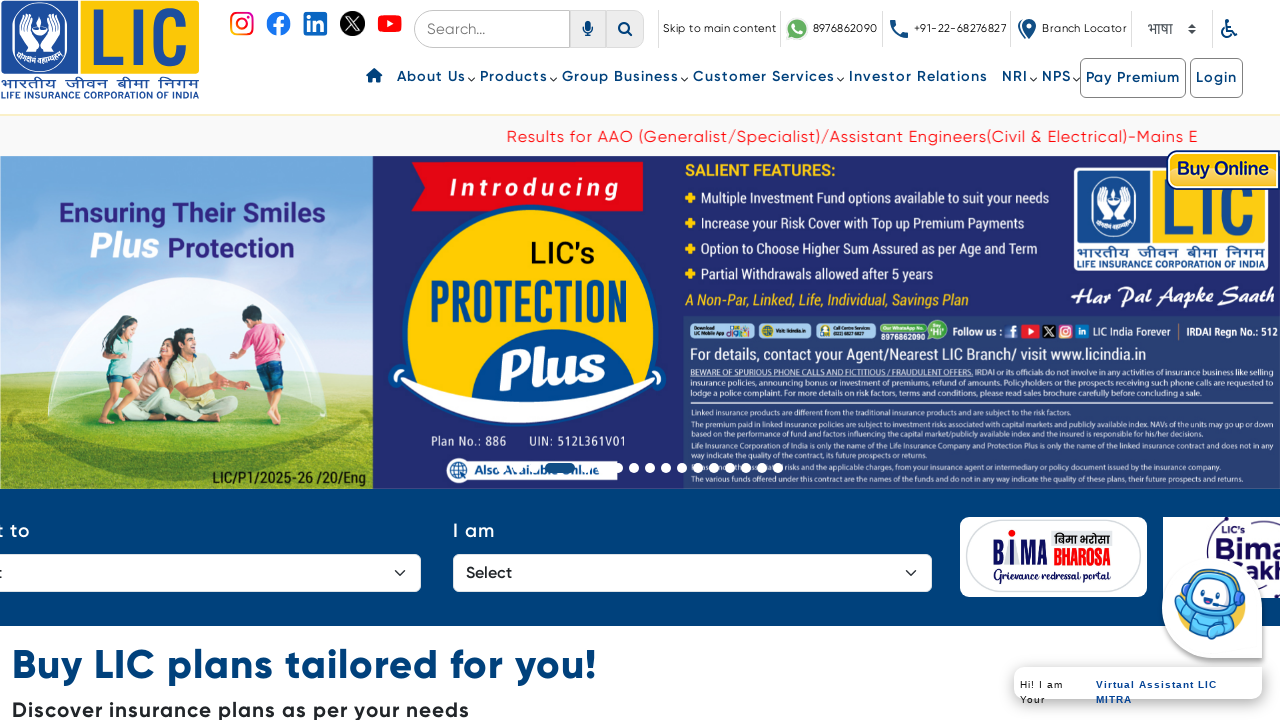

Navigated to Insurance Plan products page
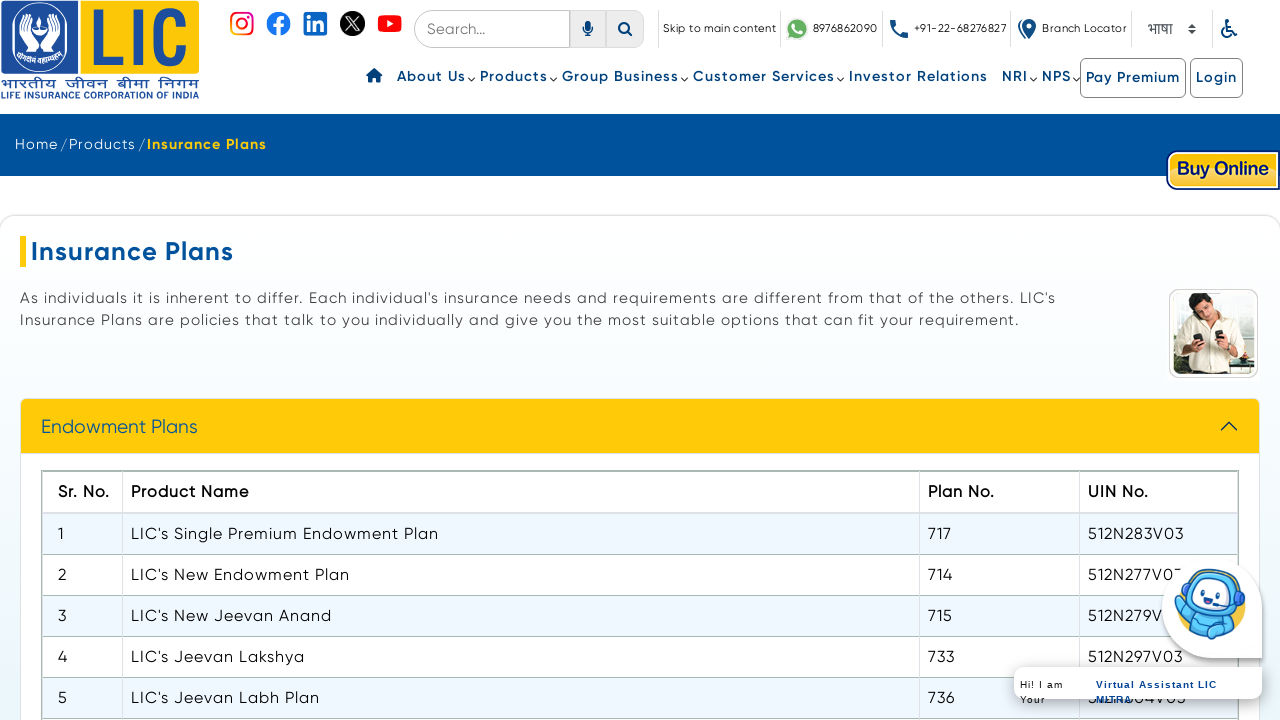

Waited for page to load (domcontentloaded state)
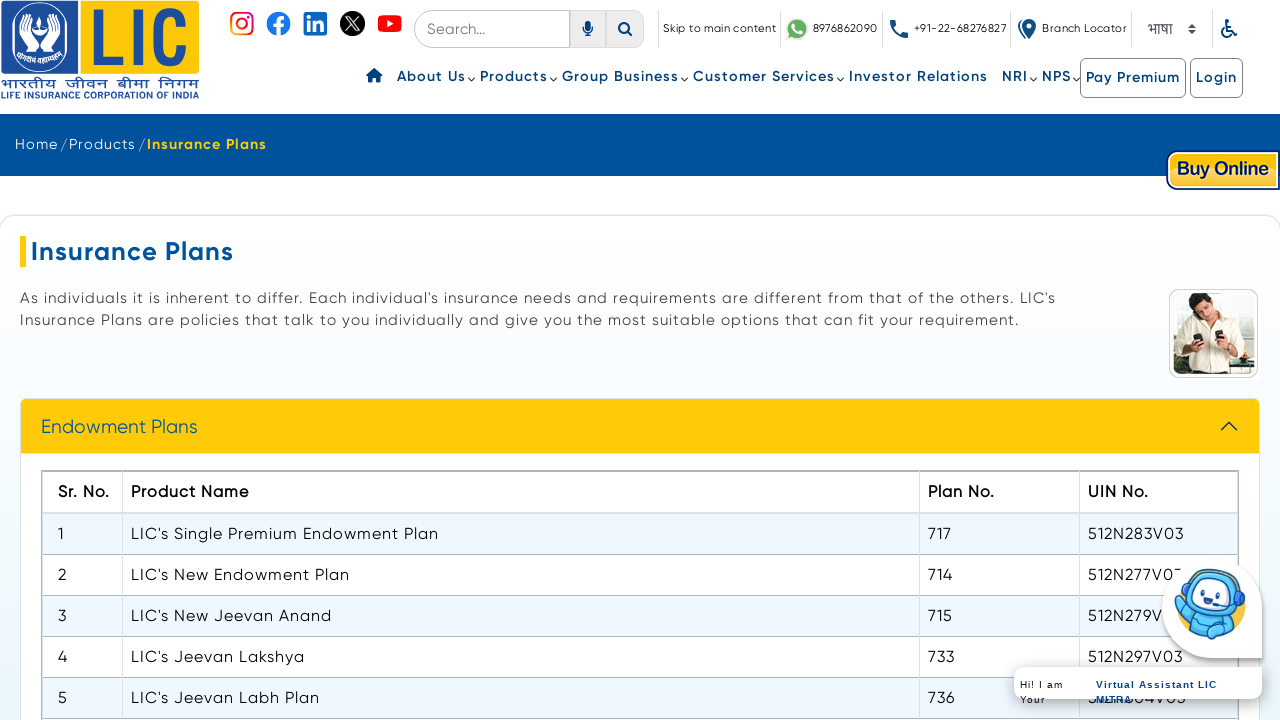

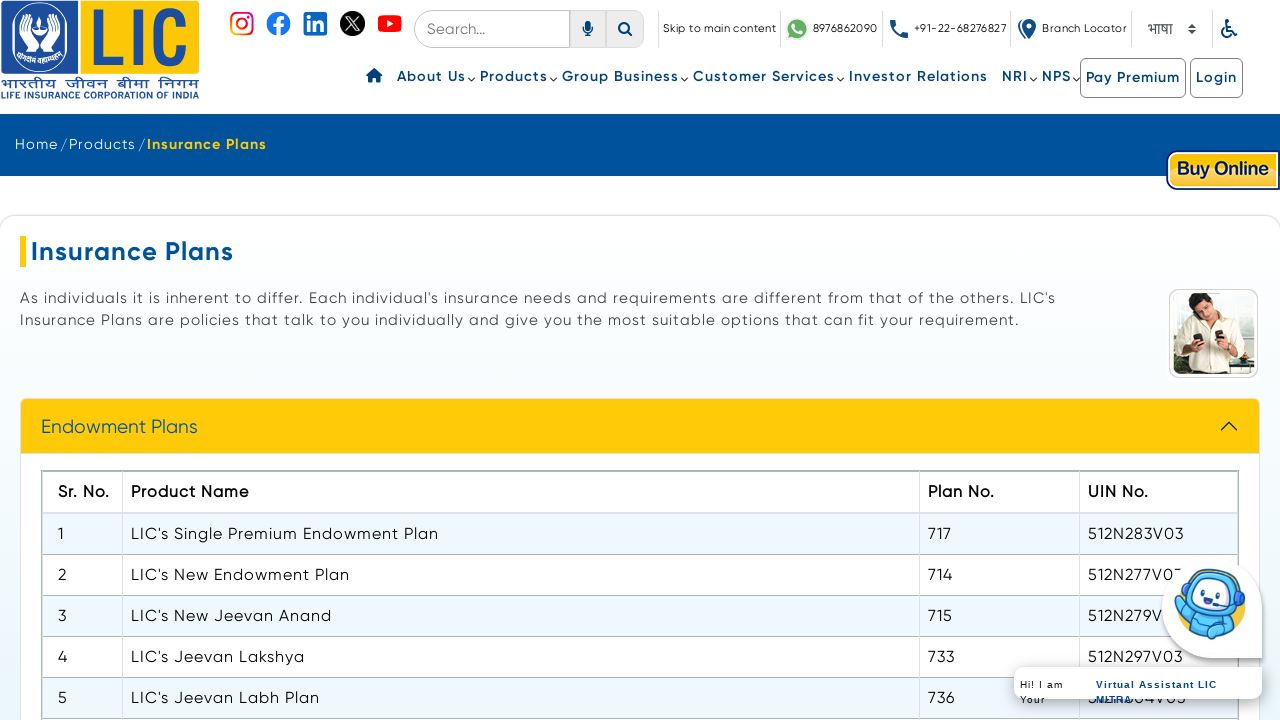